Tests dropdown selection by selecting Option 1 from the dropdown menu

Starting URL: https://the-internet.herokuapp.com/dropdown

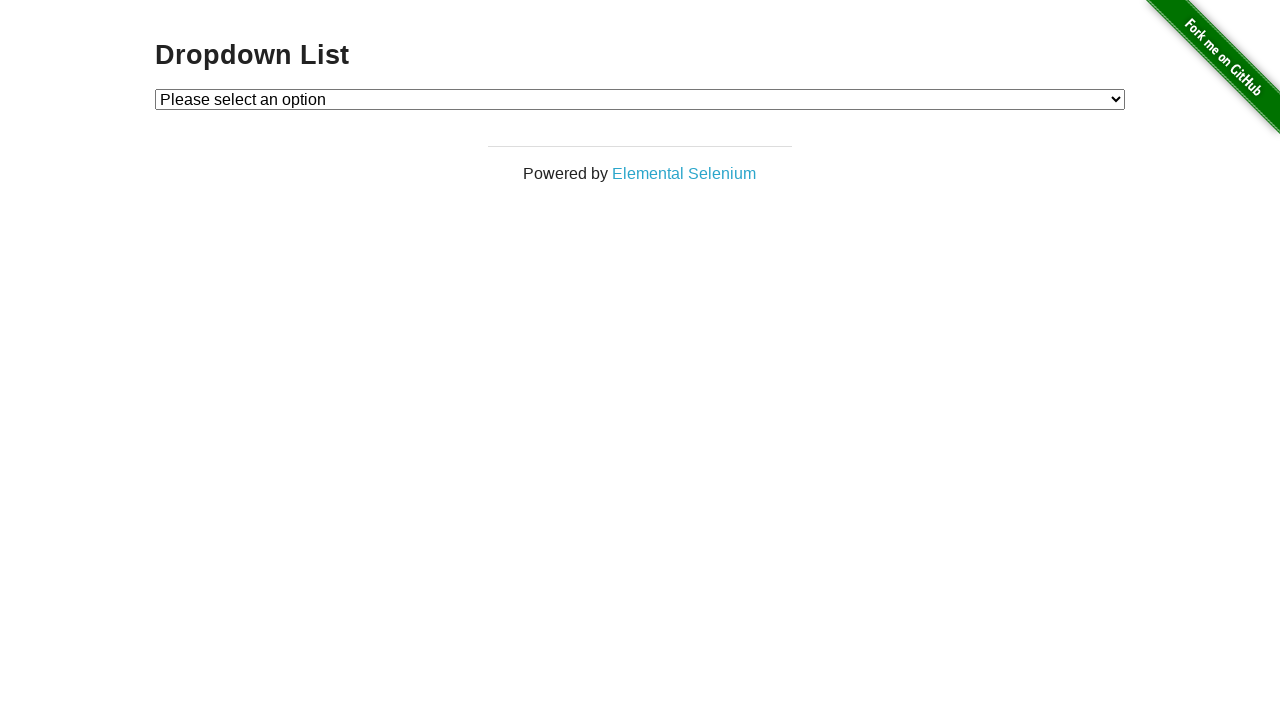

Selected 'Option 1' from the dropdown menu on #dropdown
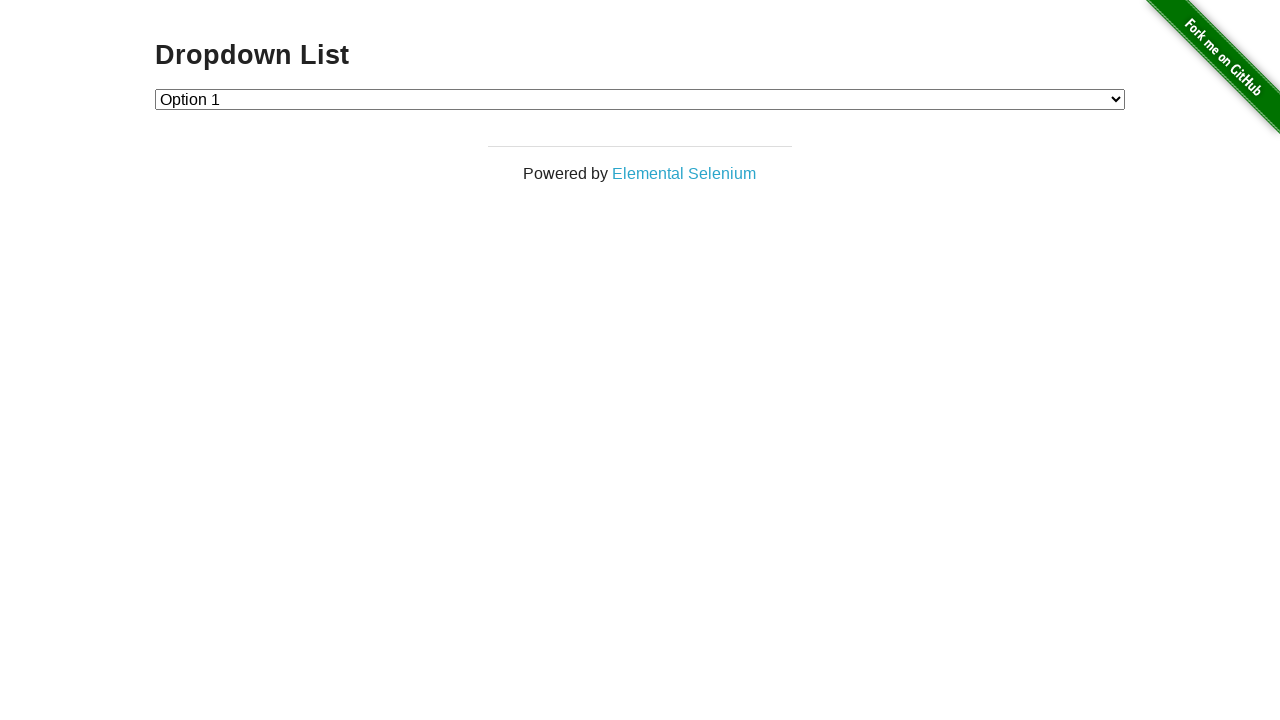

Waited for dropdown selection to be applied
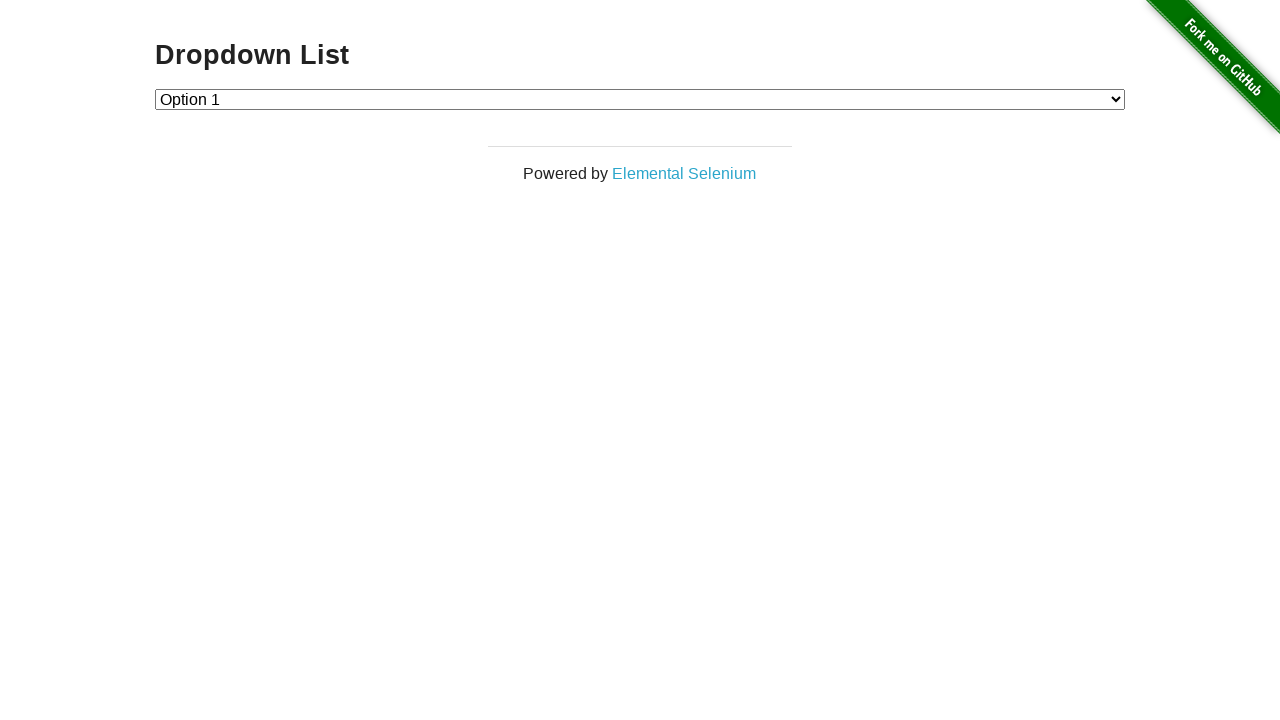

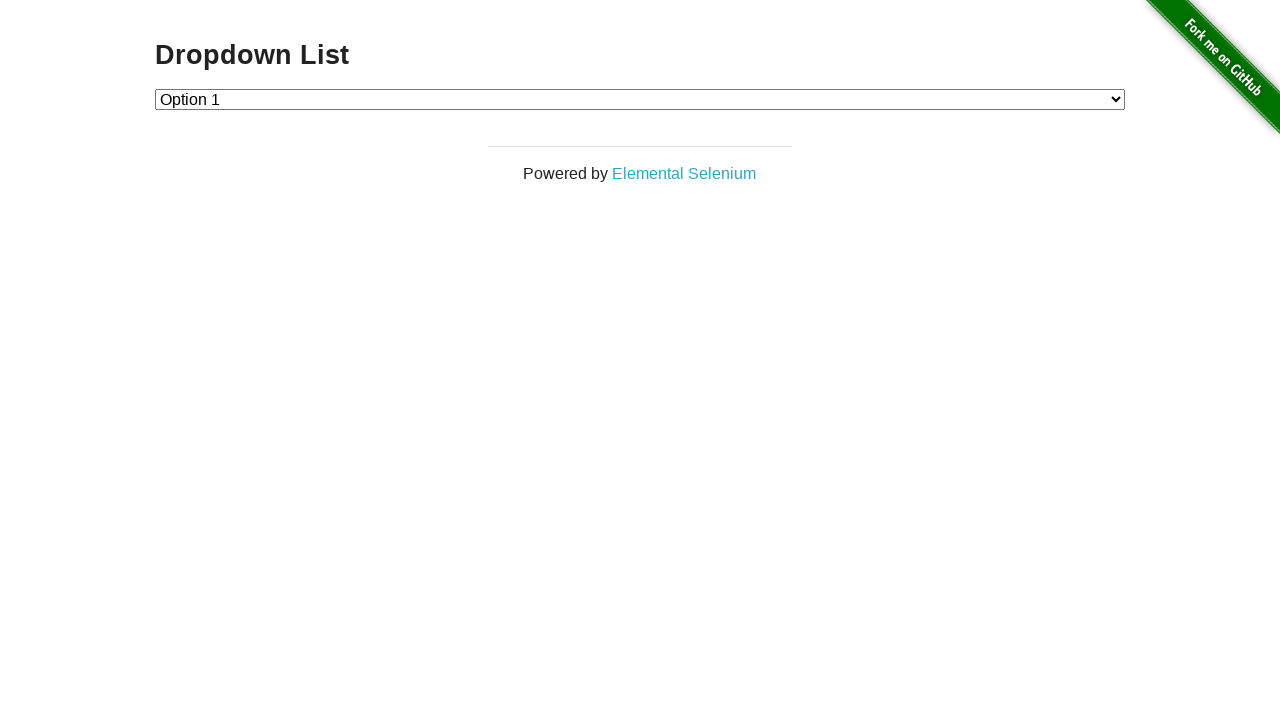